Fills out a Salesforce signup form by entering first name, last name, title, and email fields

Starting URL: https://www.salesforce.com/form/signup/elf-v2-login/?d=70130000000Enus

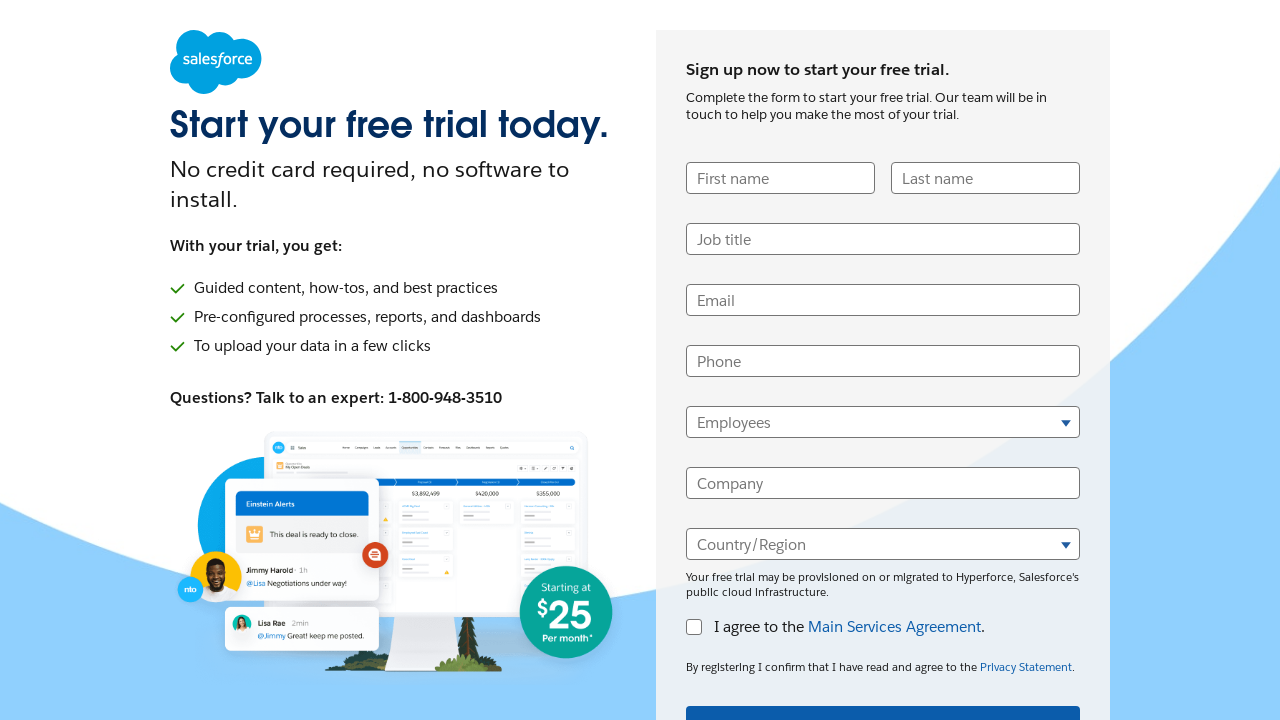

Filled first name field with 'sathish' on input[name='UserFirstName']
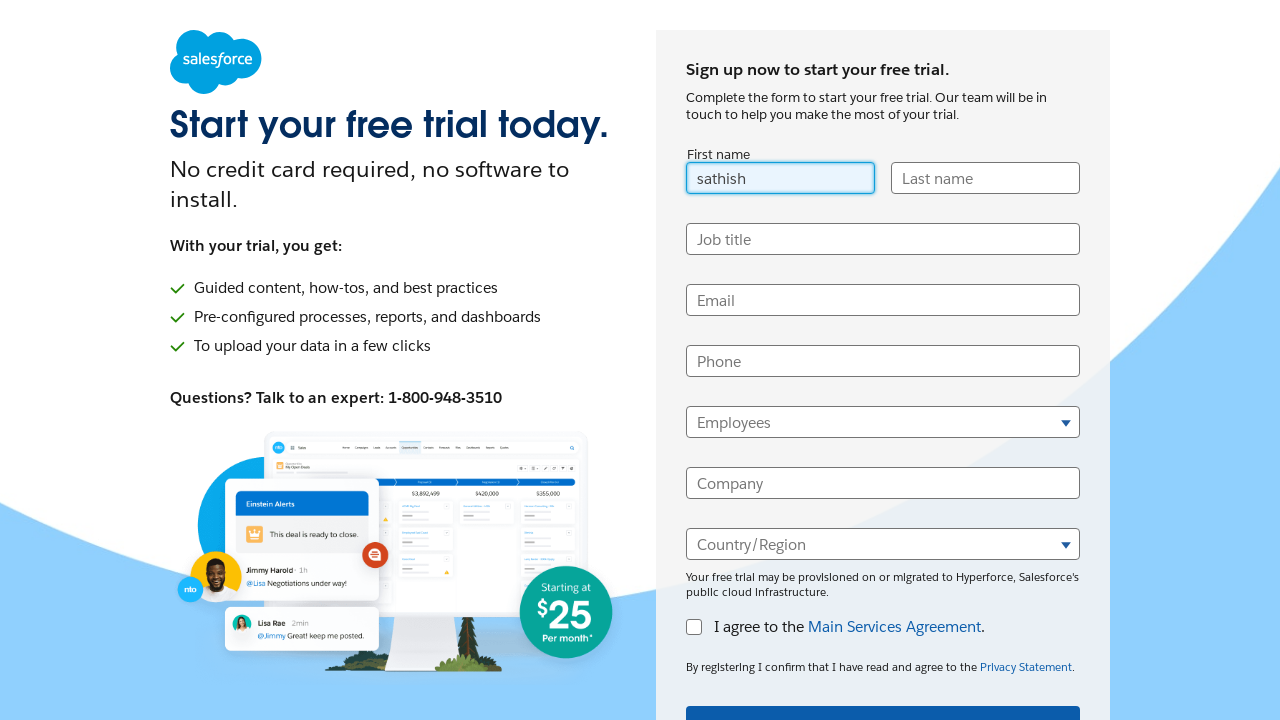

Filled last name field with 'kappala' on input[name='UserLastName']
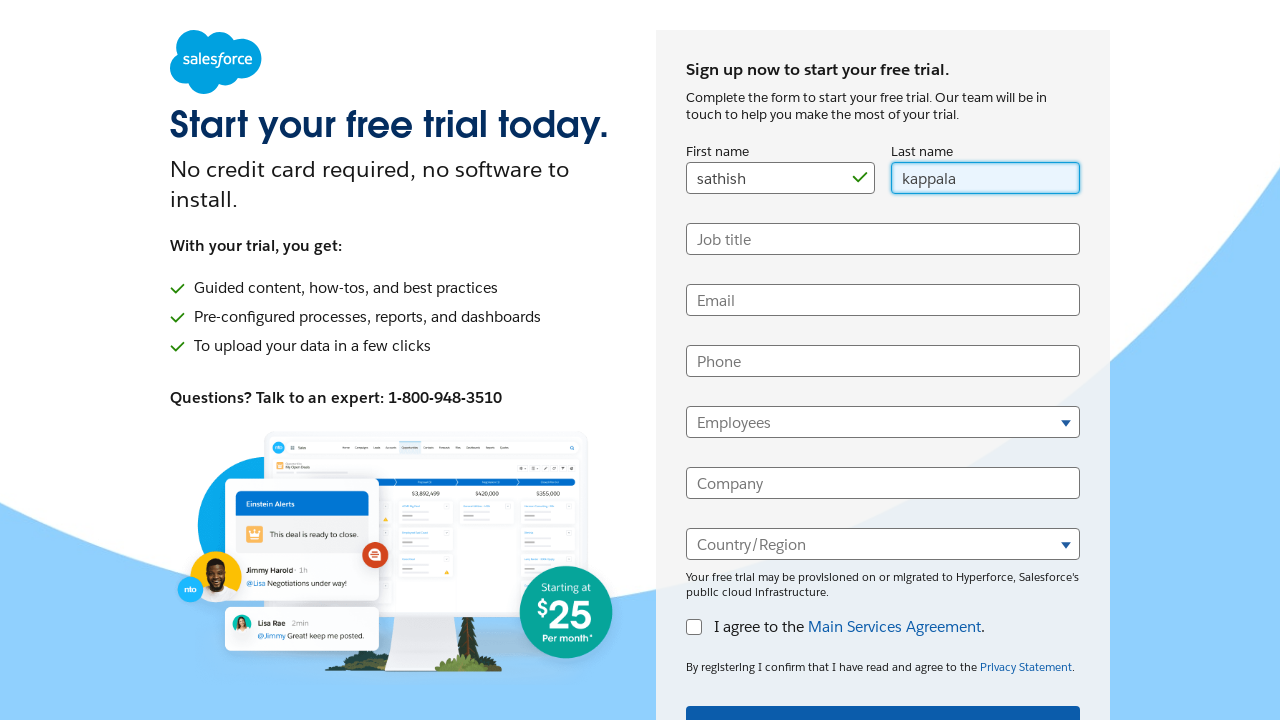

Filled title field with 'software engineer' on input[name*='UserTitle']
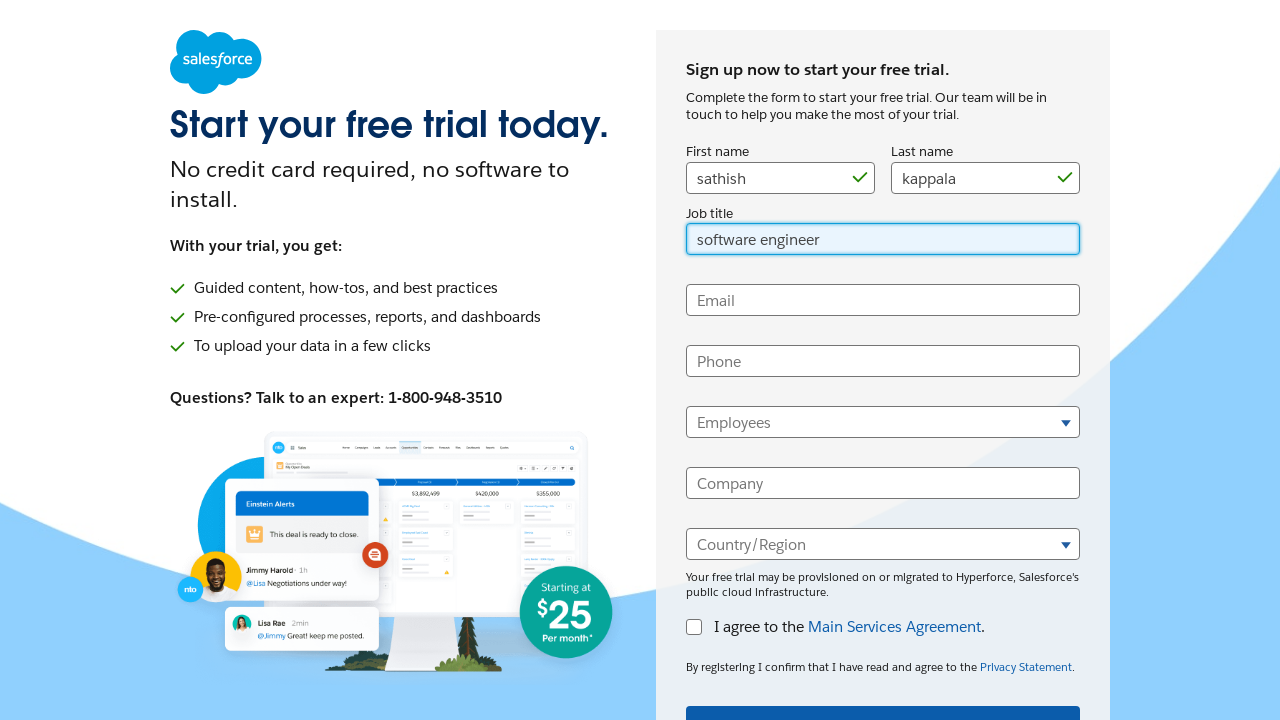

Filled email field with 'kappalasathish7@gmail.com' on input[name*='erEmail']
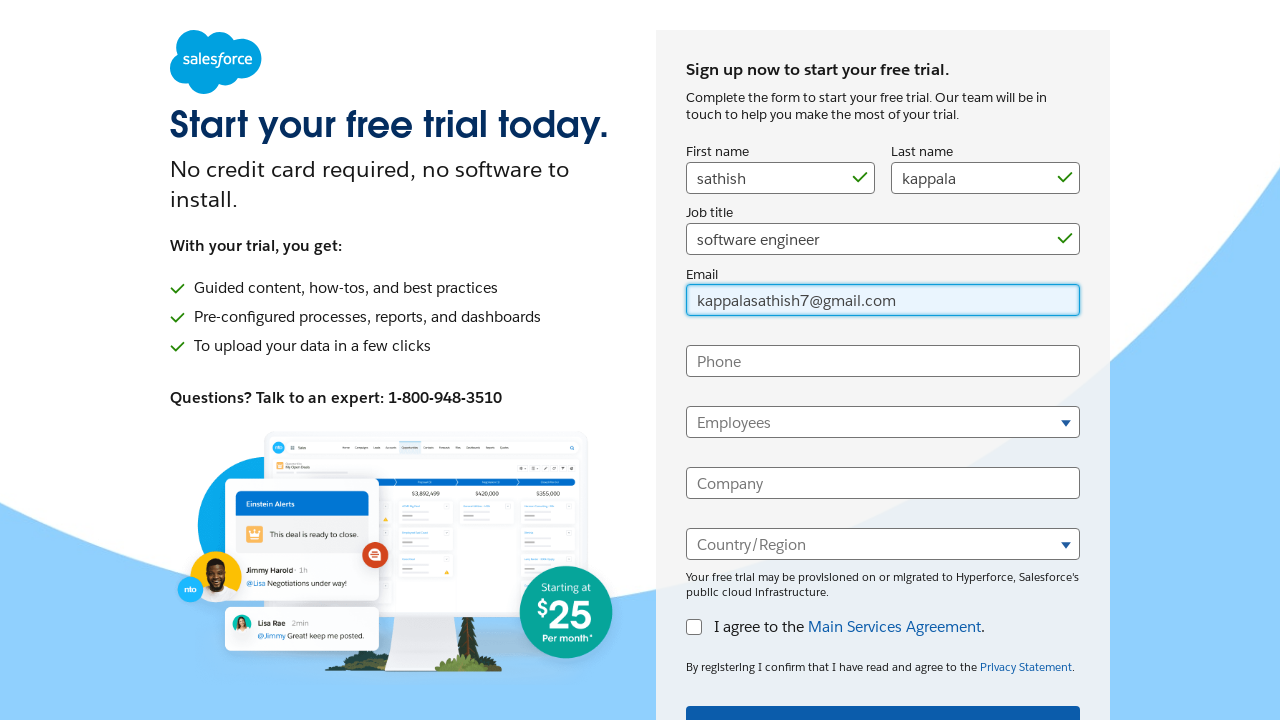

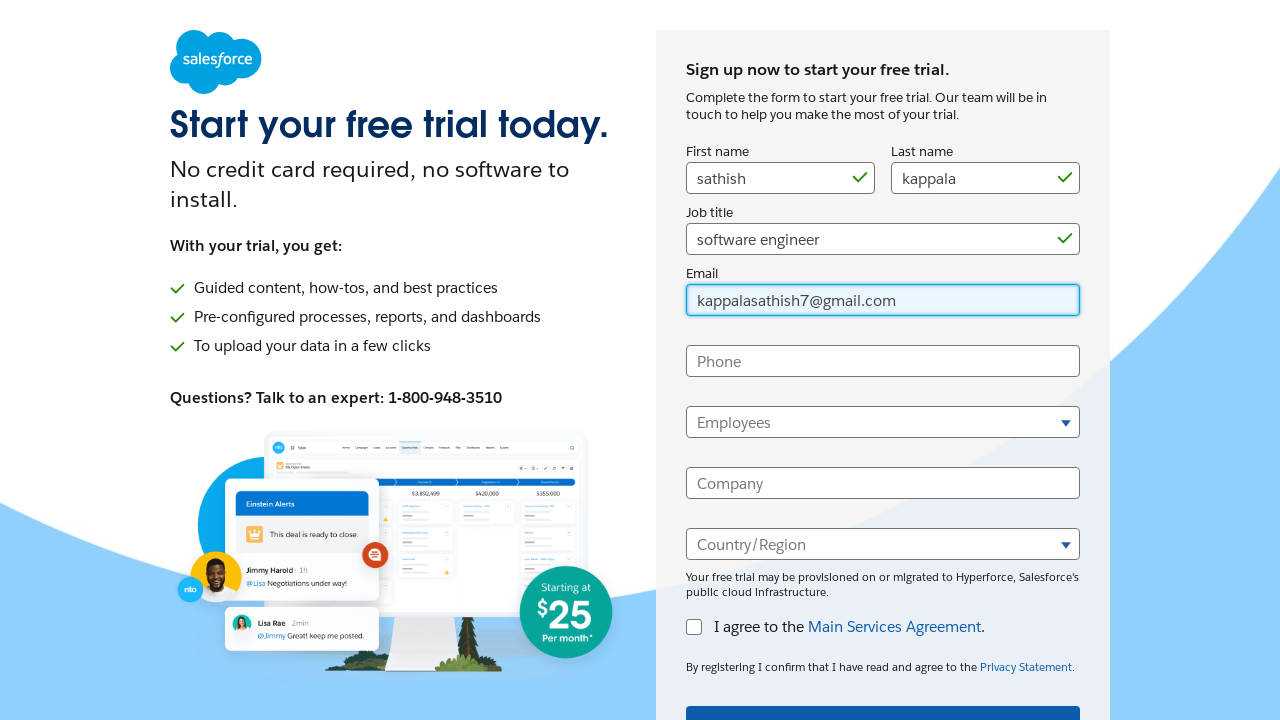